Tests drag and drop functionality by dragging an element and dropping it onto a target area, then verifies the drop was successful

Starting URL: https://demoqa.com/droppable

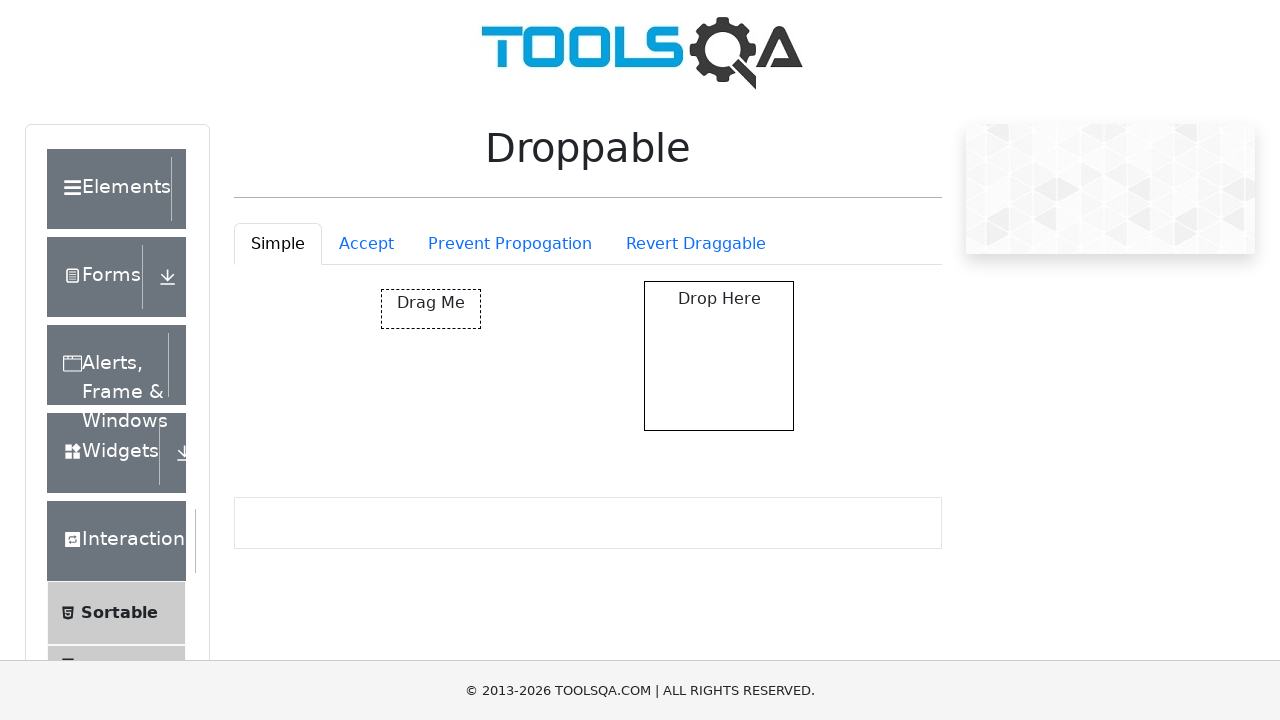

Located the draggable element with id 'draggable'
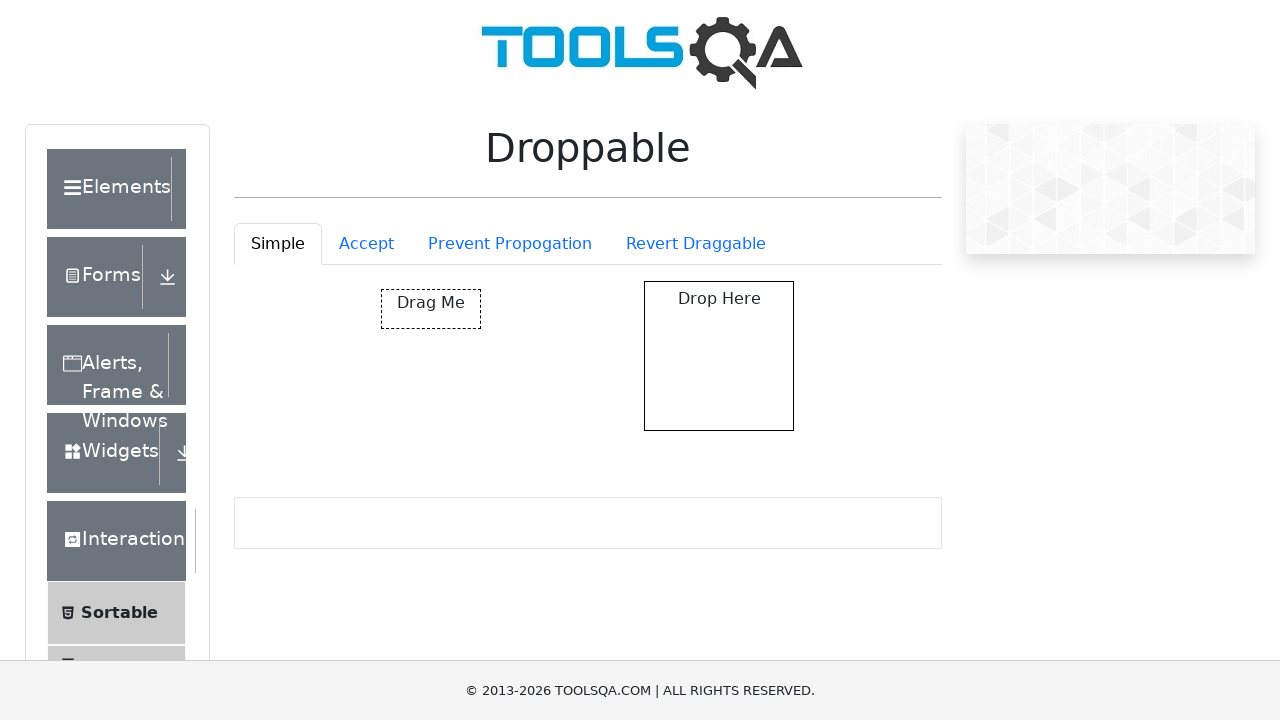

Located the drop target element with id 'droppable'
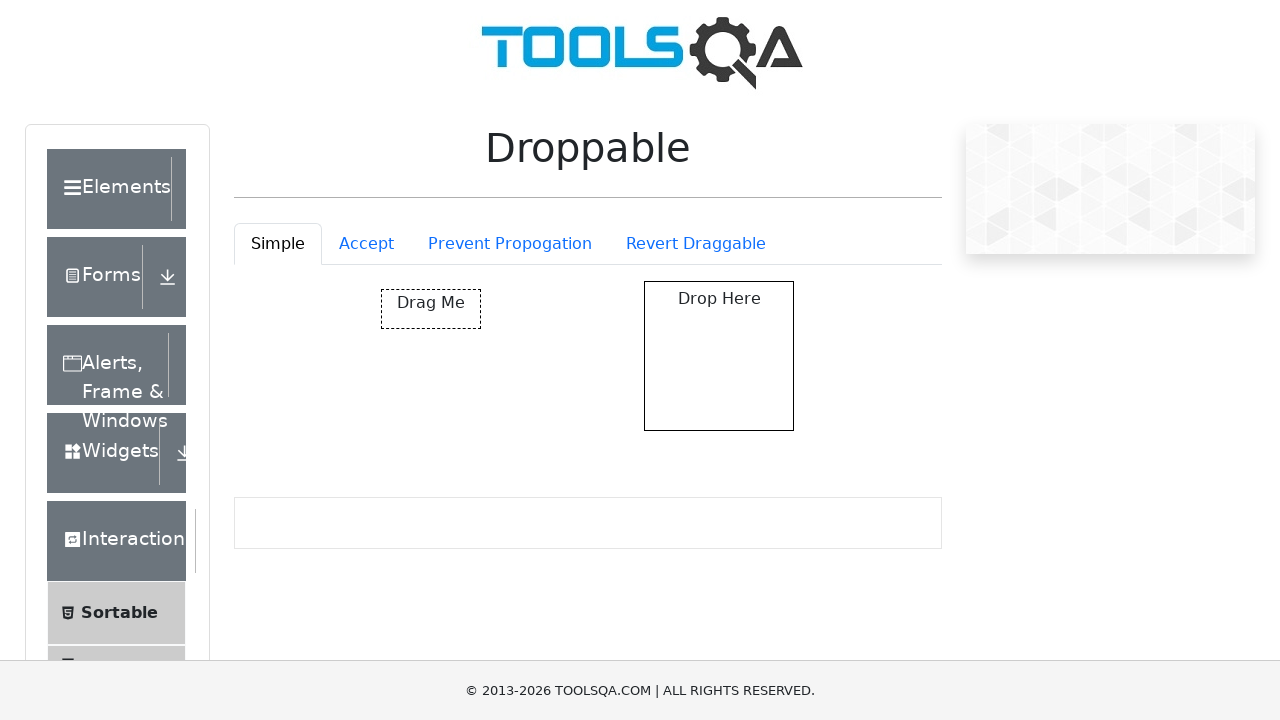

Dragged element from draggable area and dropped it onto the droppable target at (719, 356)
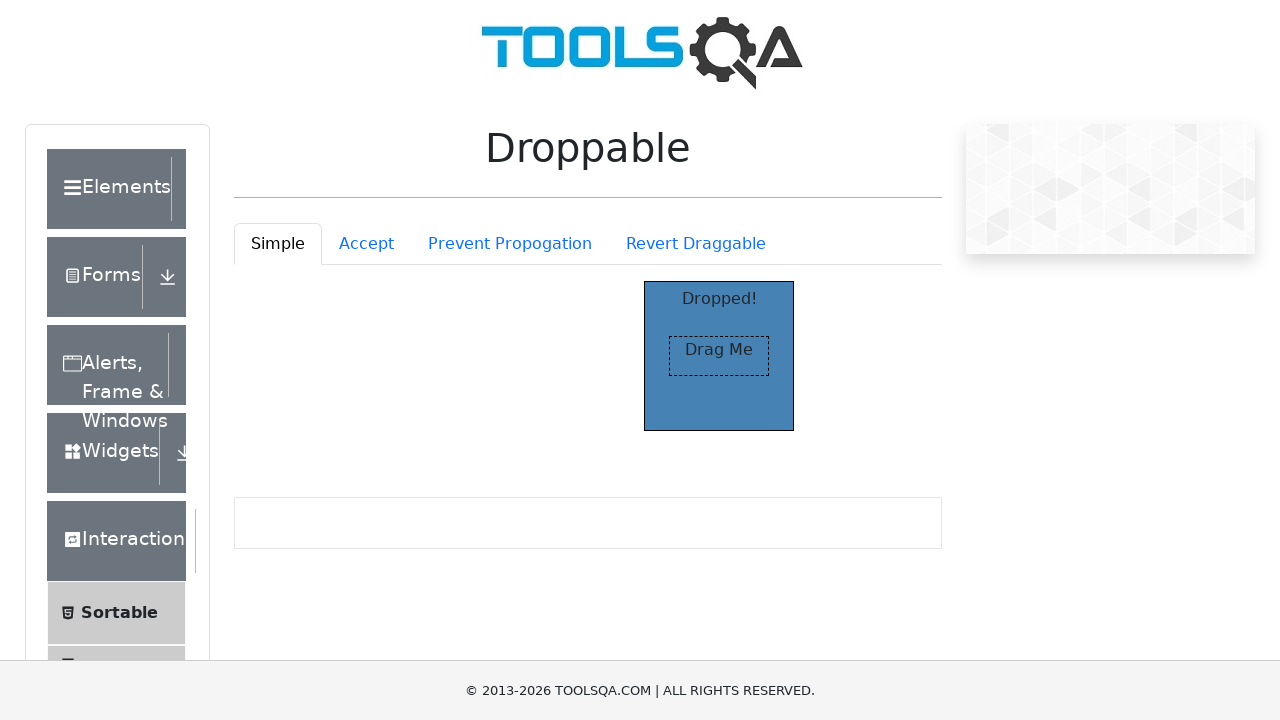

Located the 'Dropped!' text element to verify successful drop
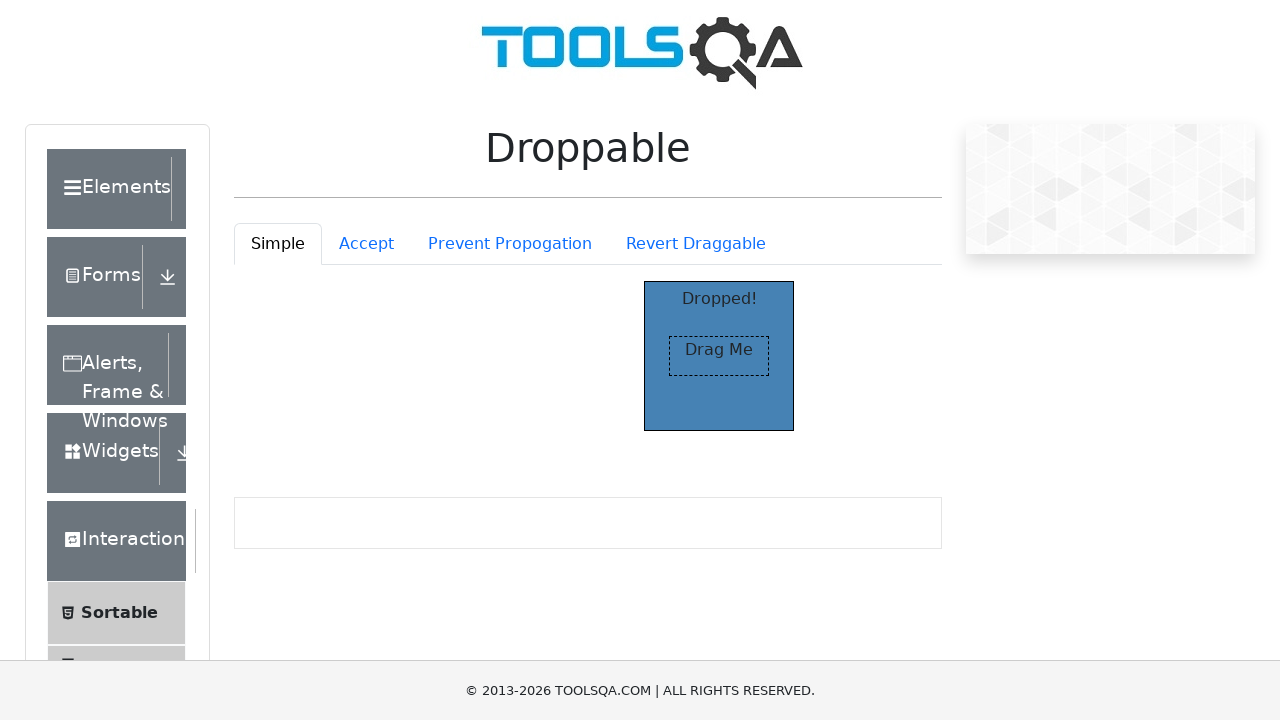

Verified that the drop target displays 'Dropped!' text - assertion passed
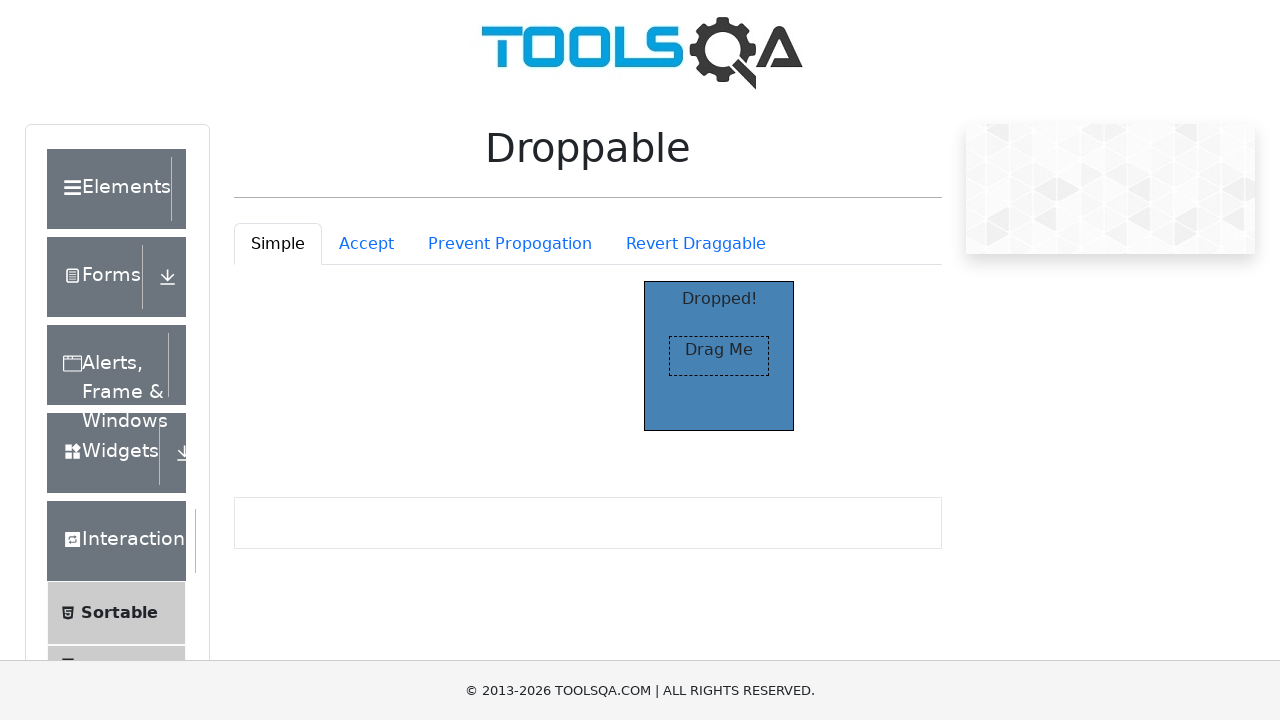

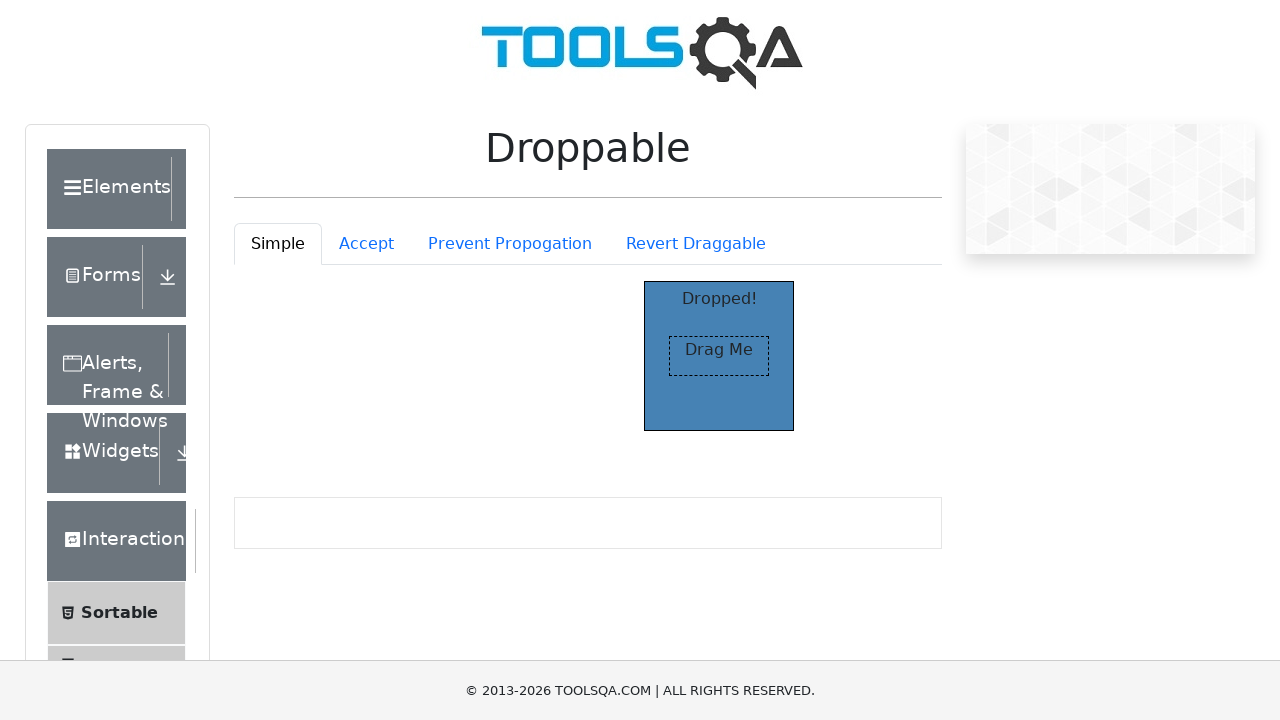